Navigates to the Demoblaze demo e-commerce site homepage and verifies the page loads with the specified viewport dimensions.

Starting URL: https://www.demoblaze.com/index.html

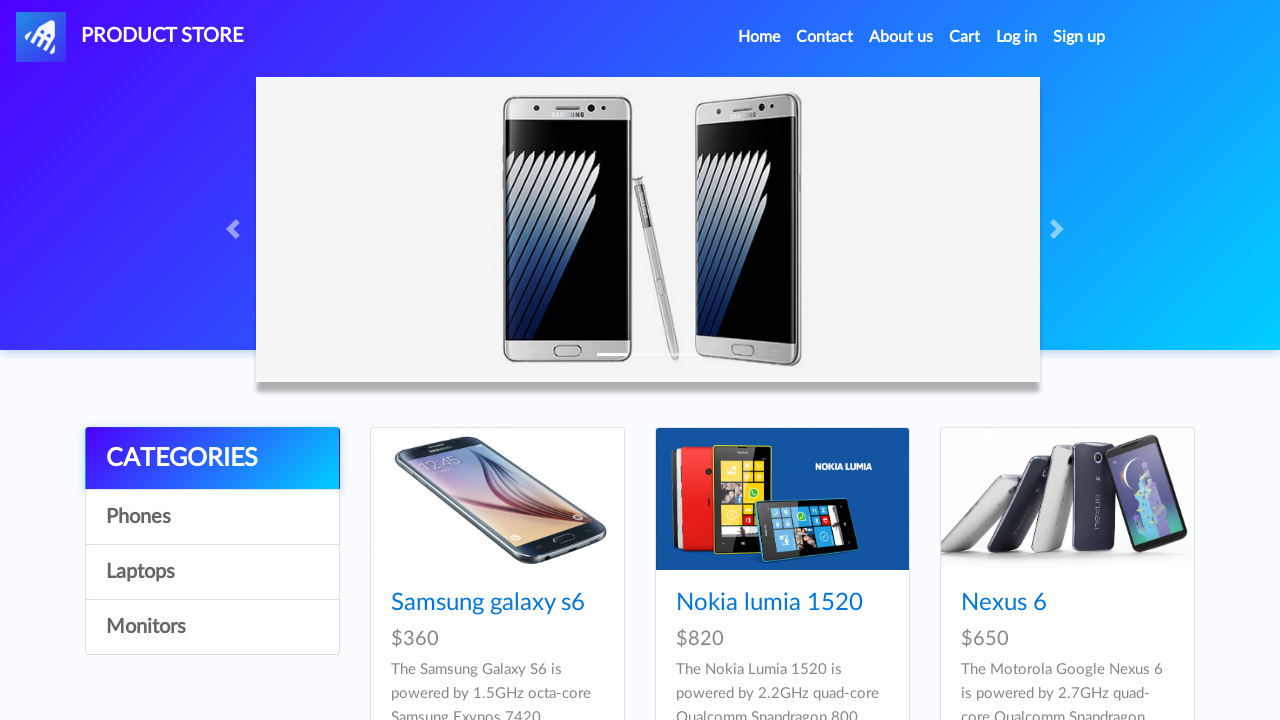

Waited for page DOM content to load
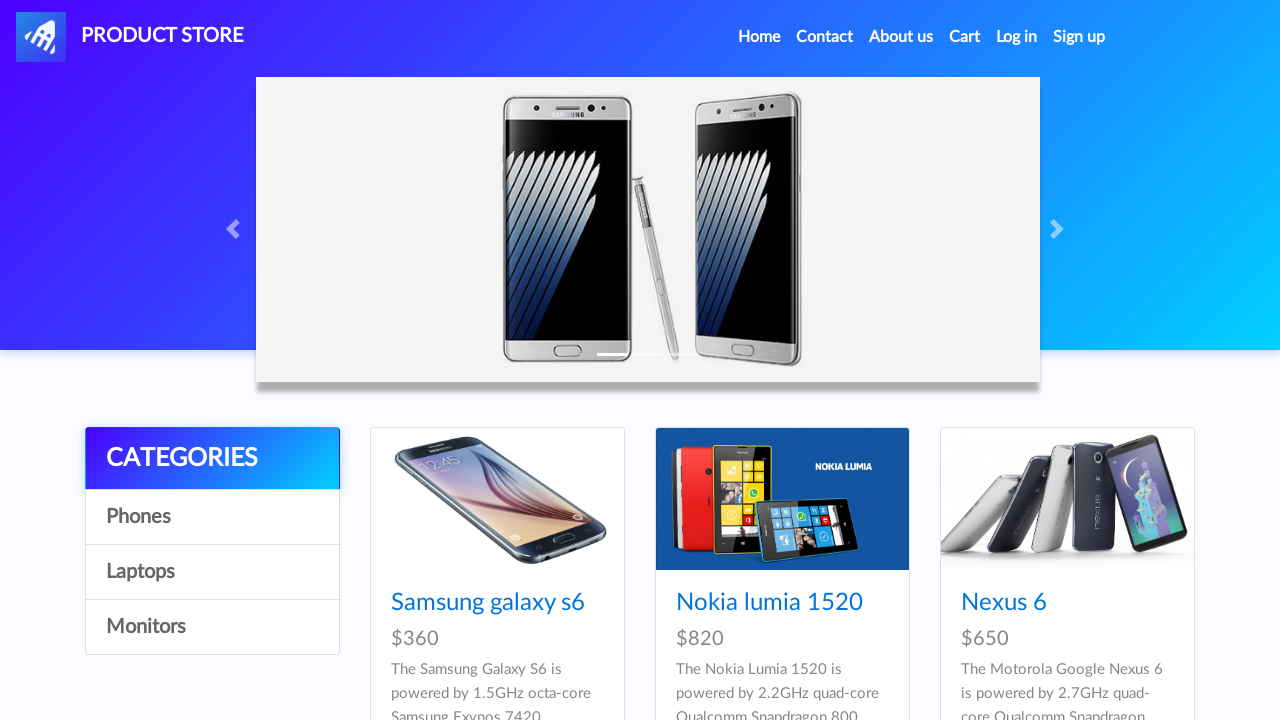

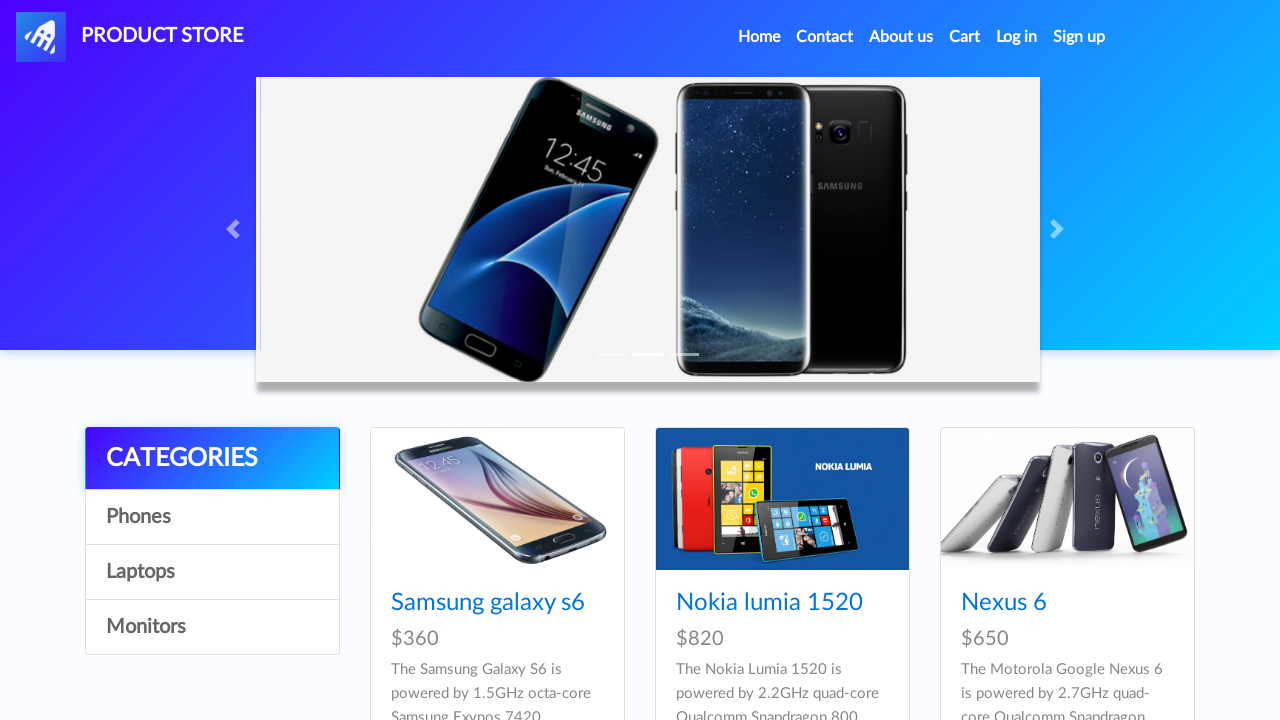